Tests a practice form by filling out personal information fields including name, email, phone, address, selecting gender and day checkboxes, and choosing a country from dropdown

Starting URL: https://testautomationpractice.blogspot.com/

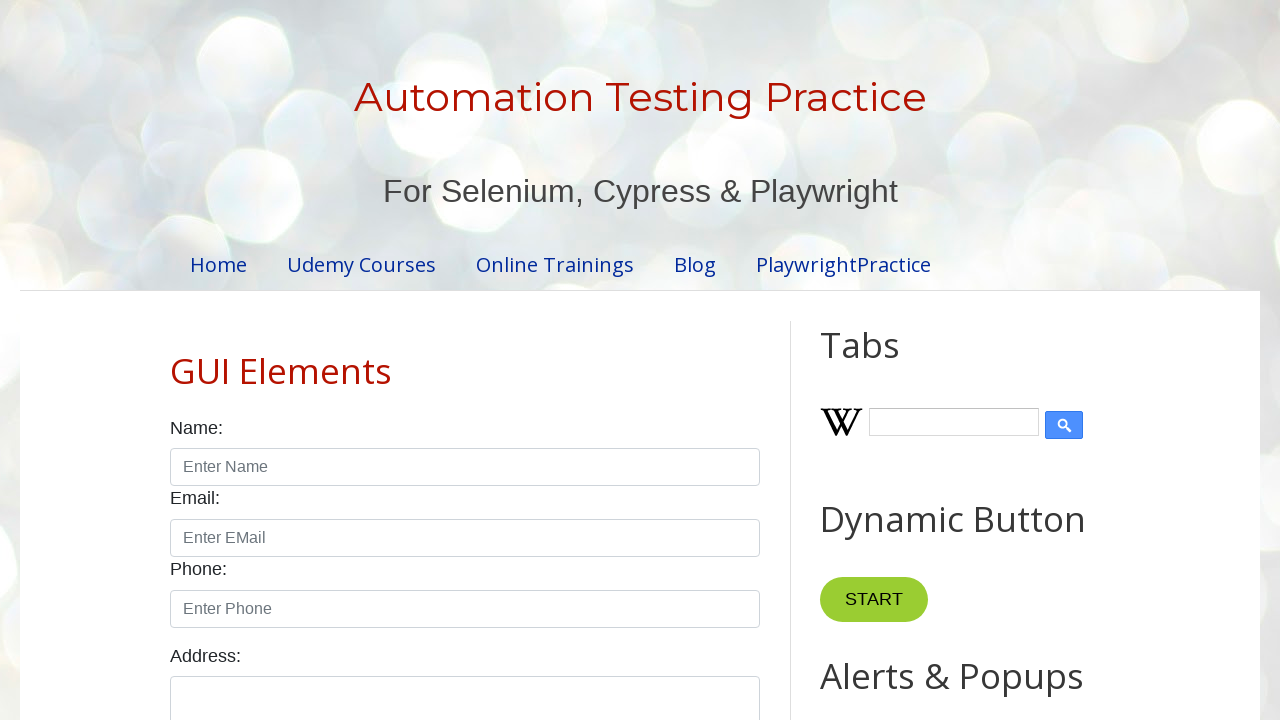

Filled name field with 'Test 12' on #name
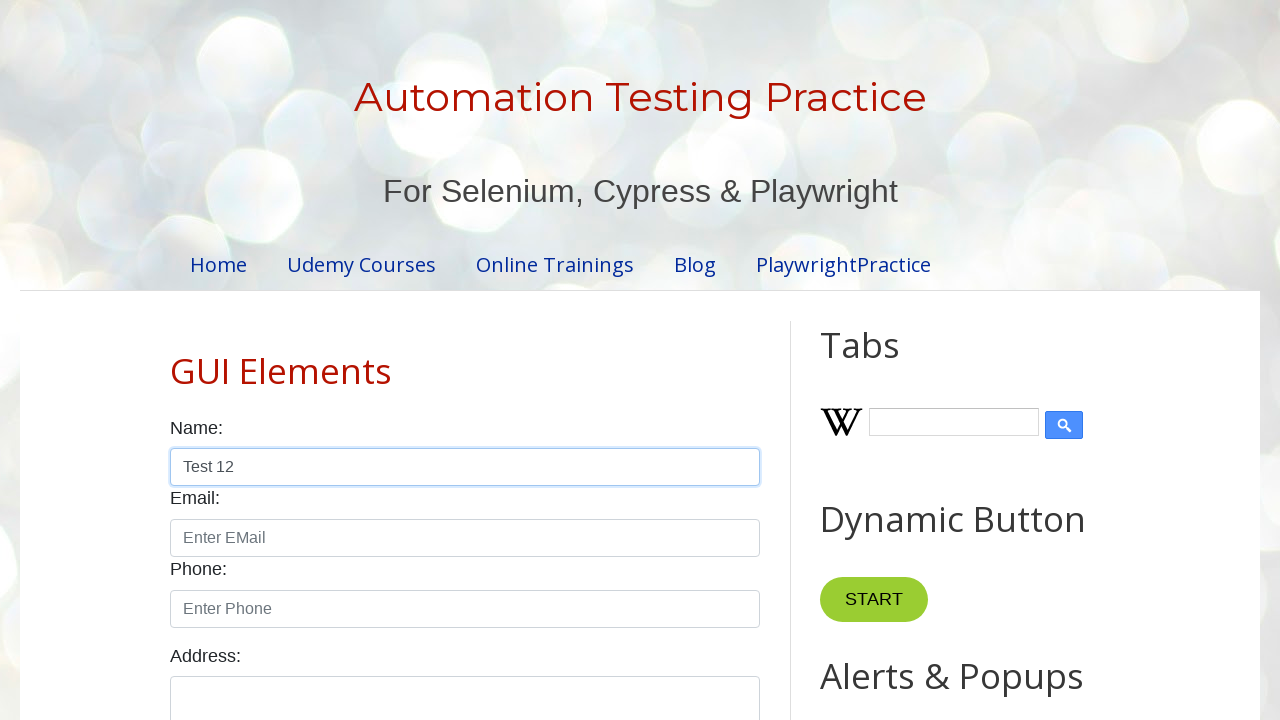

Filled email field with 'test12@gmail.com' on #email
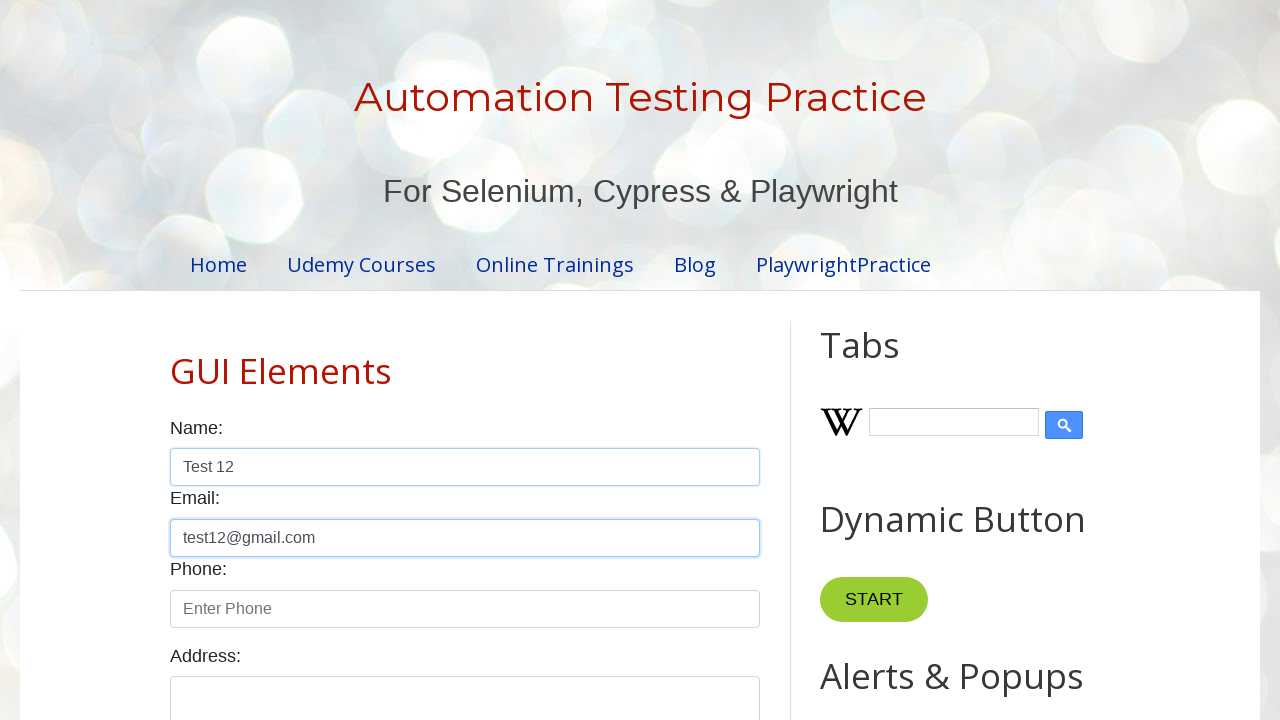

Filled phone field with '9549394121' on #phone
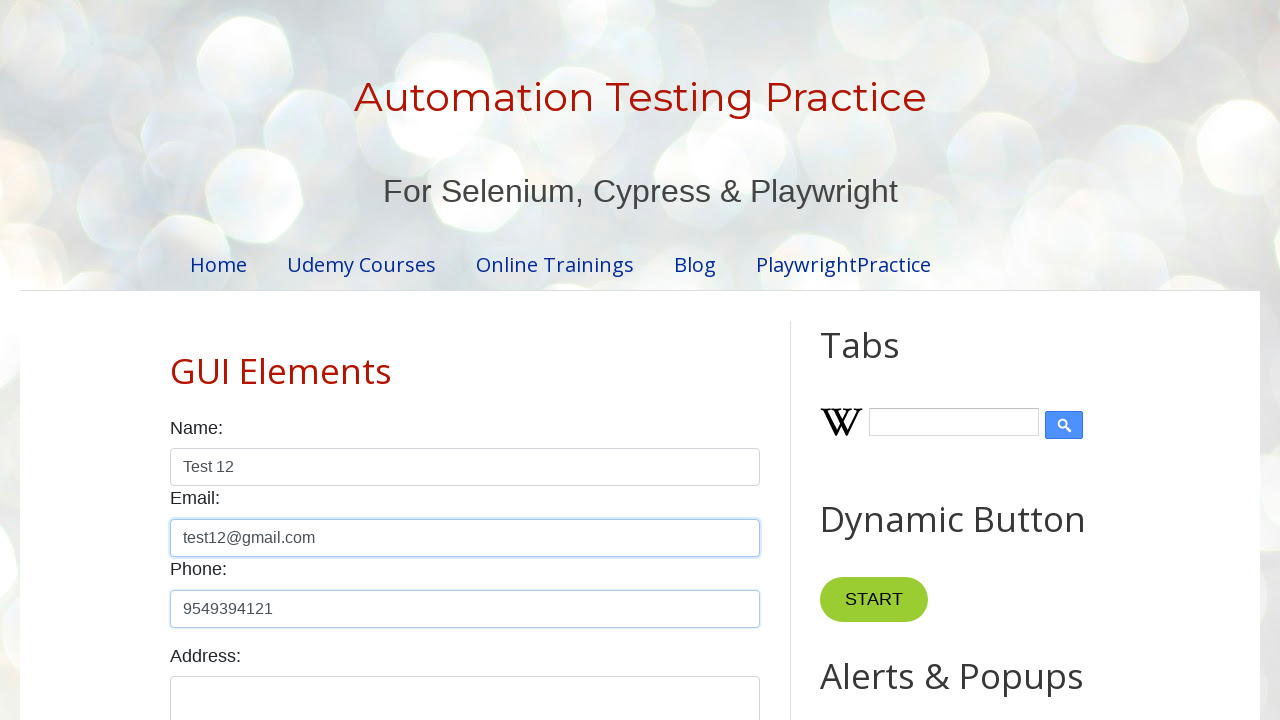

Filled address field with '12th Avenue 67' on #textarea
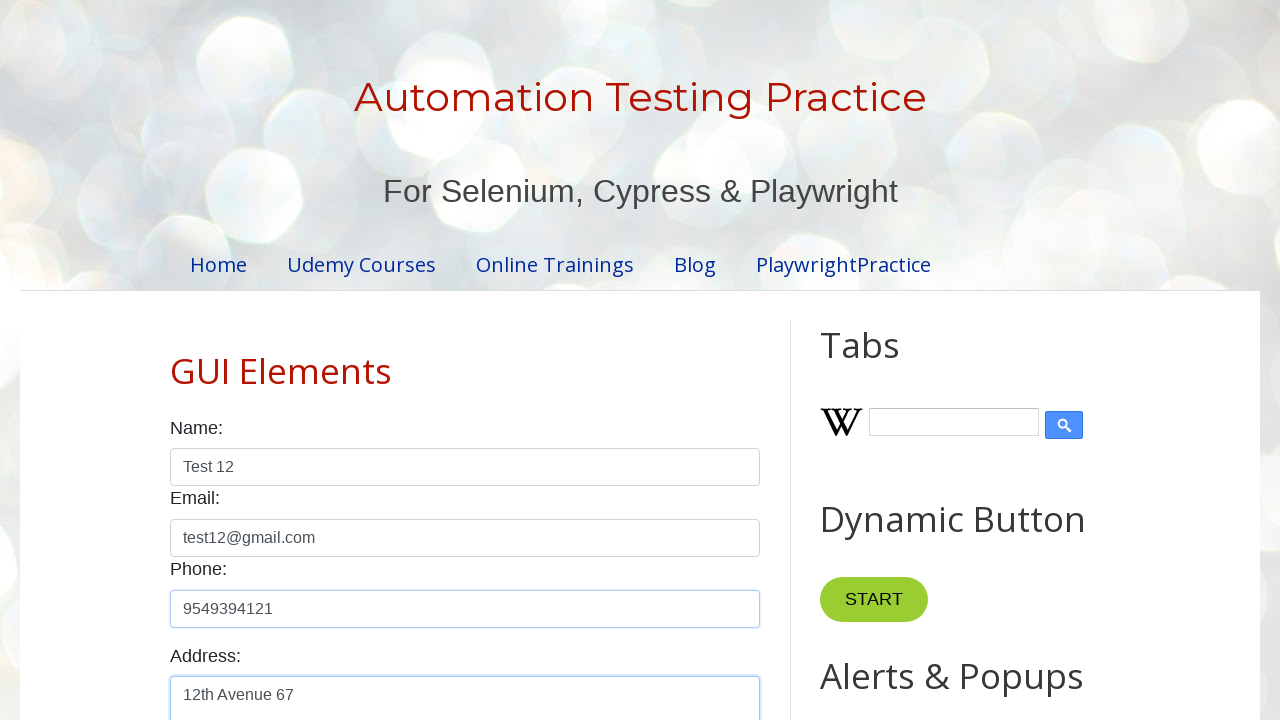

Selected male gender radio button at (176, 360) on #male
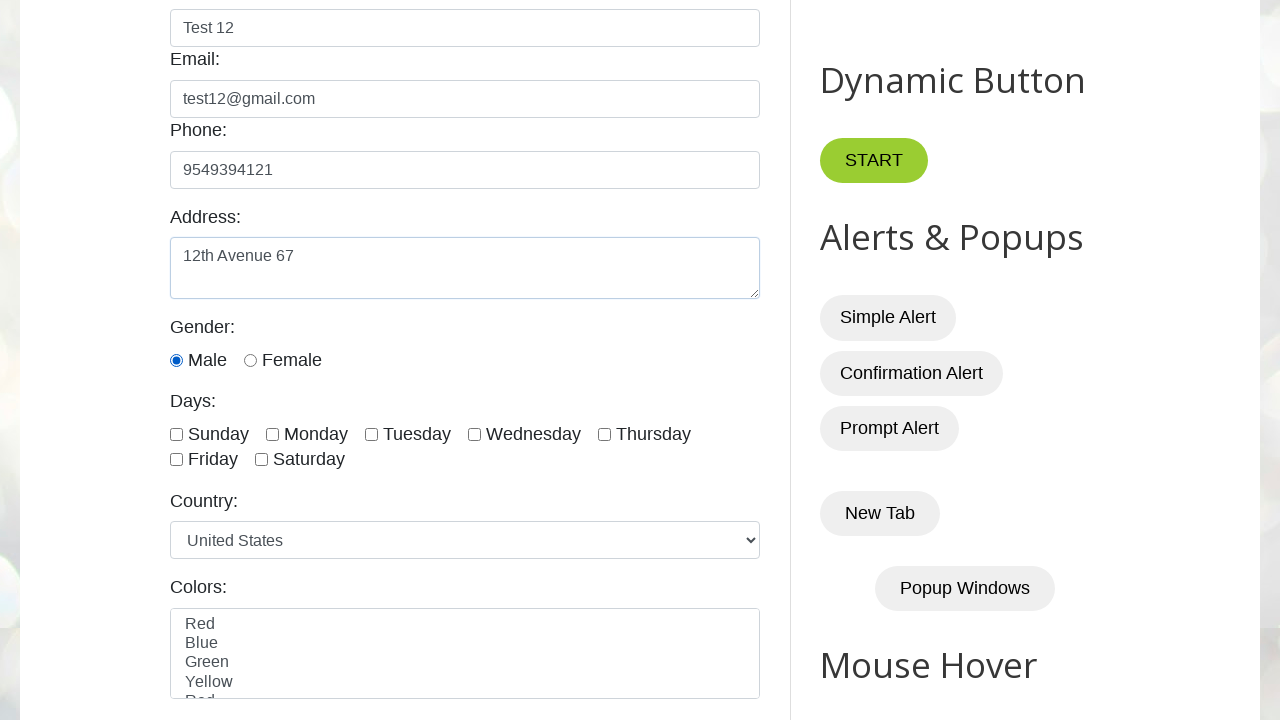

Selected Sunday checkbox via label at (218, 434) on xpath=//input[@class='form-check-input' and @type='checkbox']/following-sibling:
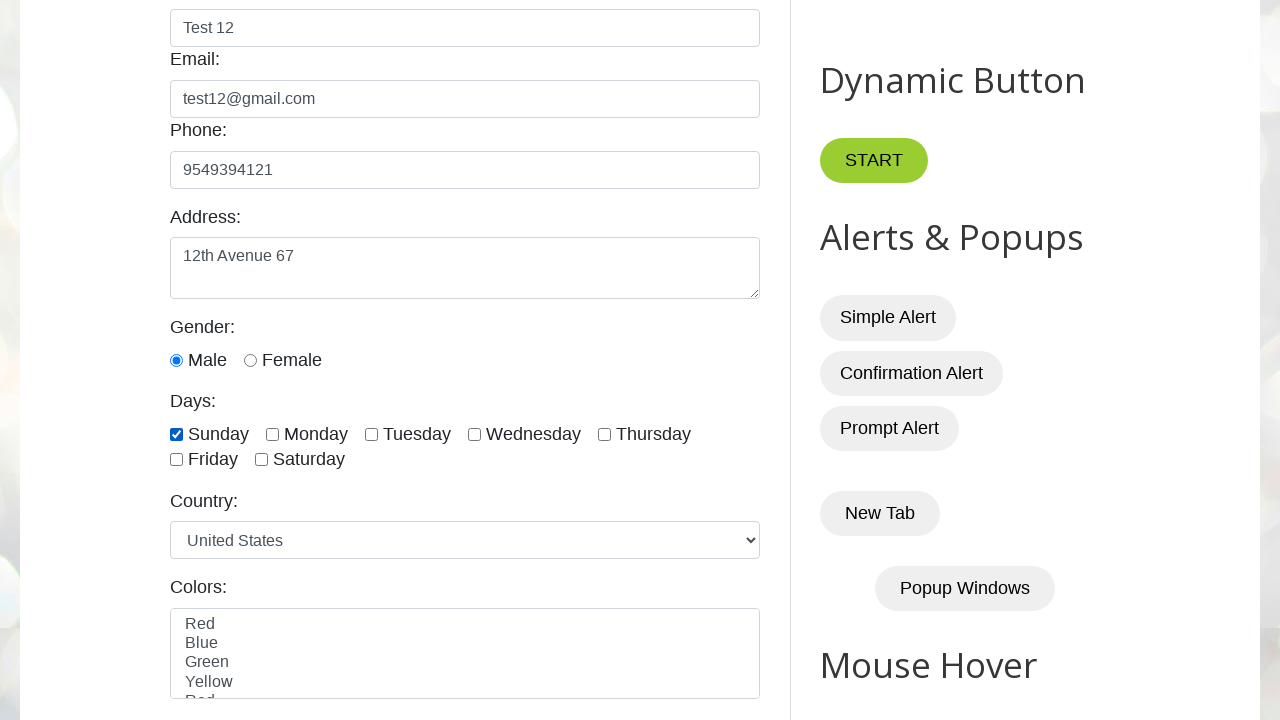

Selected 'Canada' from country dropdown on #country
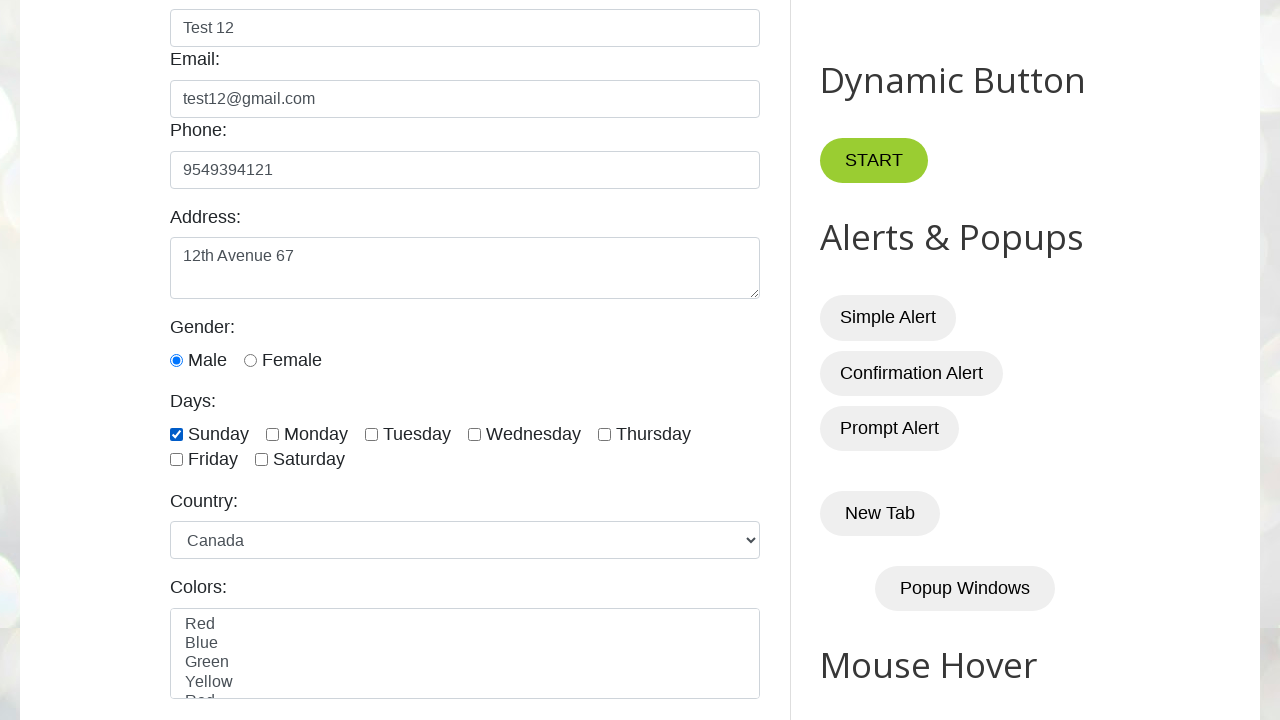

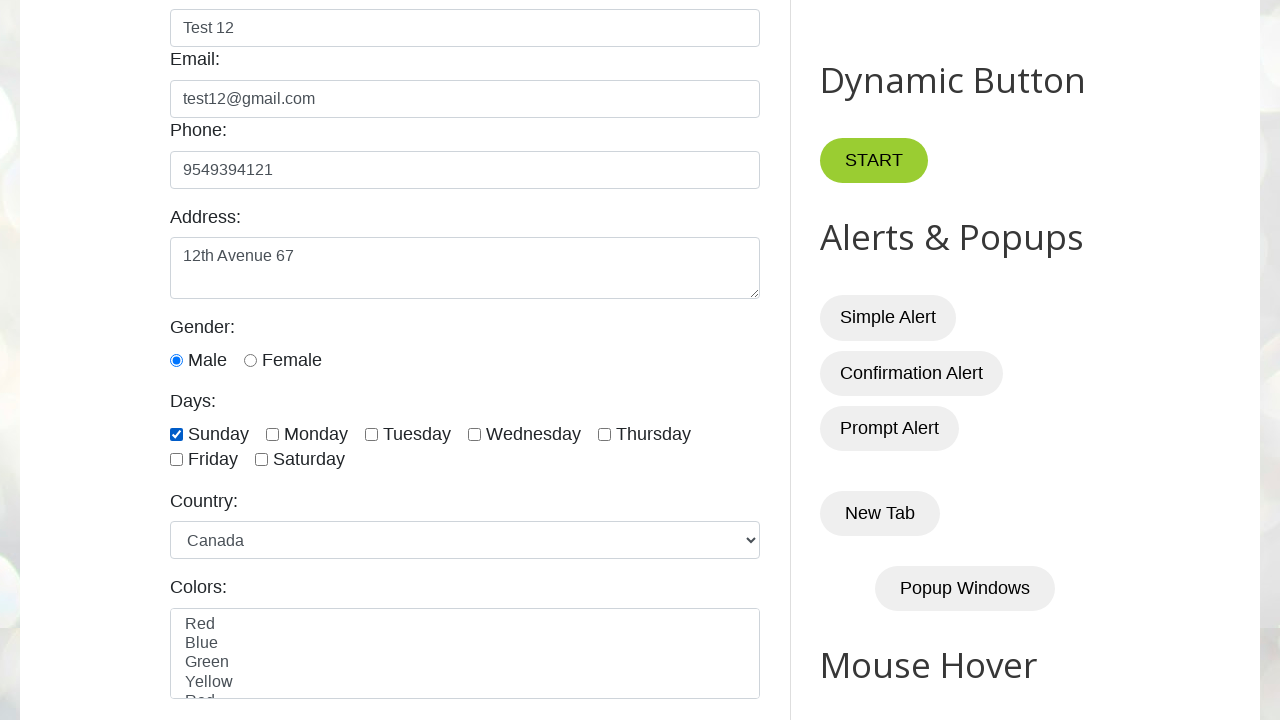